Navigates to httpbin.org delay endpoints to test page loading with different response delays (1 second and 2 second delays)

Starting URL: https://httpbin.org/delay/1

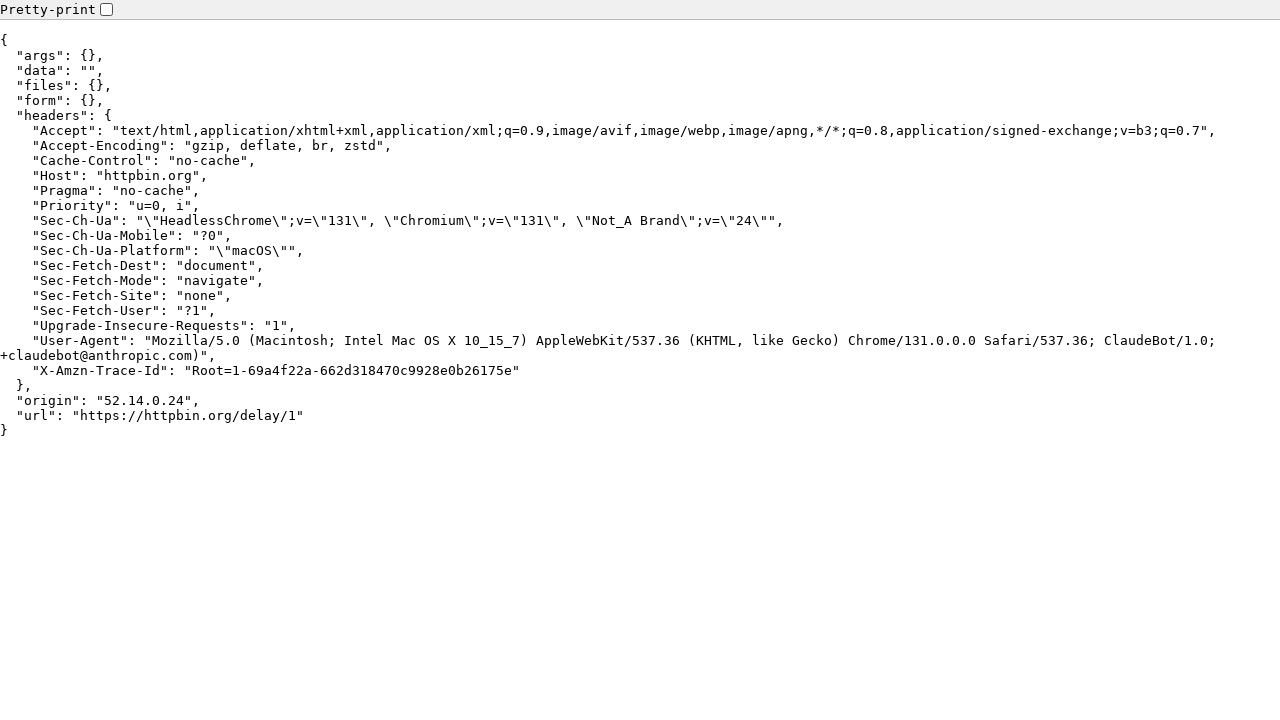

Waited for httpbin.org/delay/1 page to reach domcontentloaded state
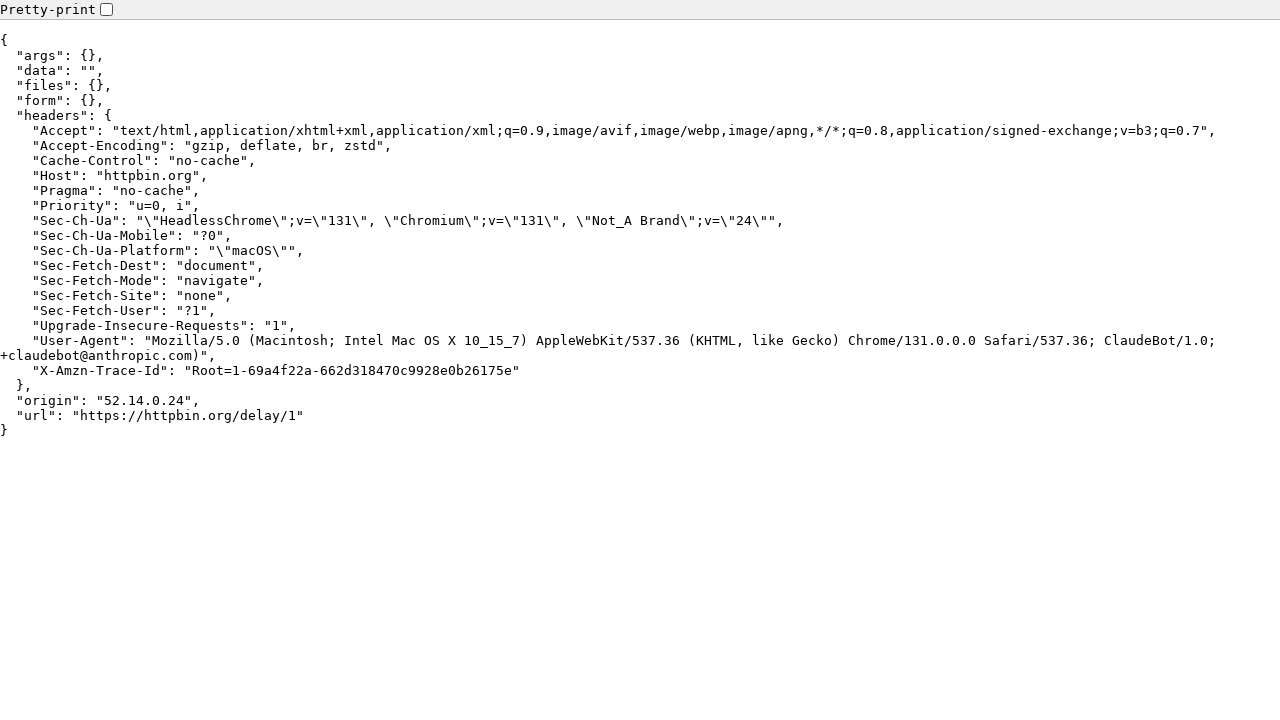

Navigated to httpbin.org/delay/2 endpoint
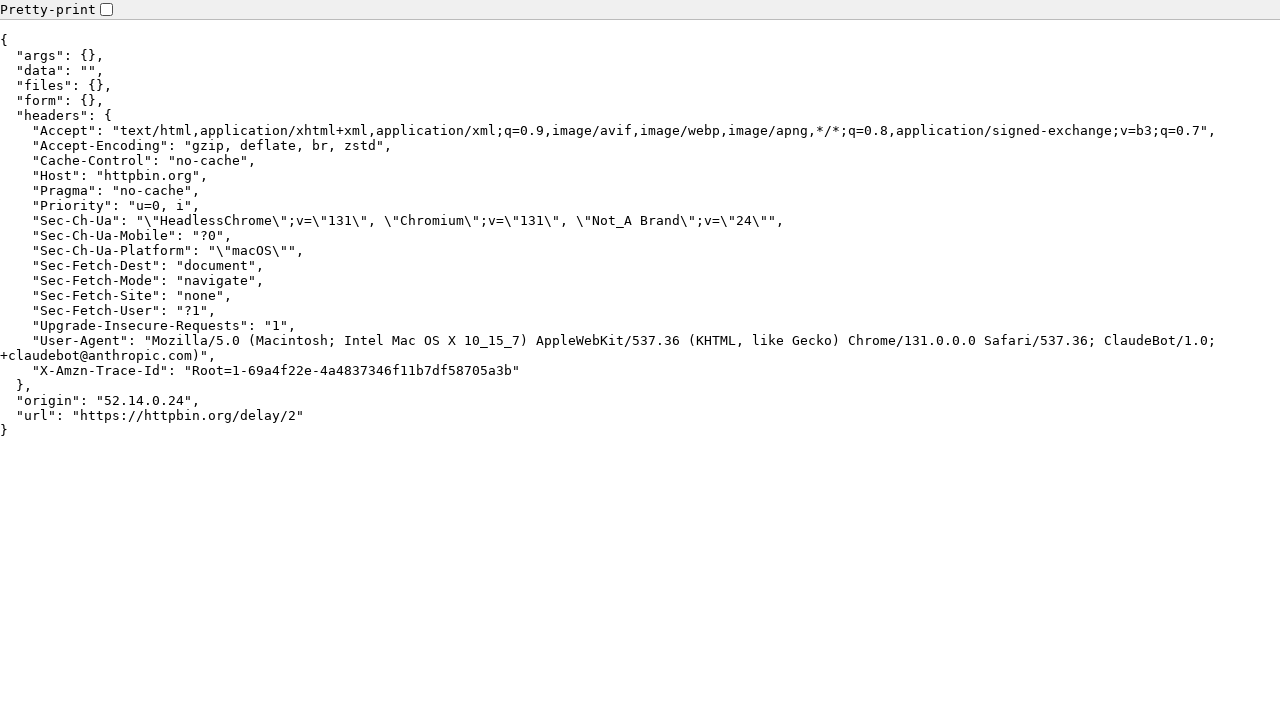

Waited for httpbin.org/delay/2 page to reach domcontentloaded state
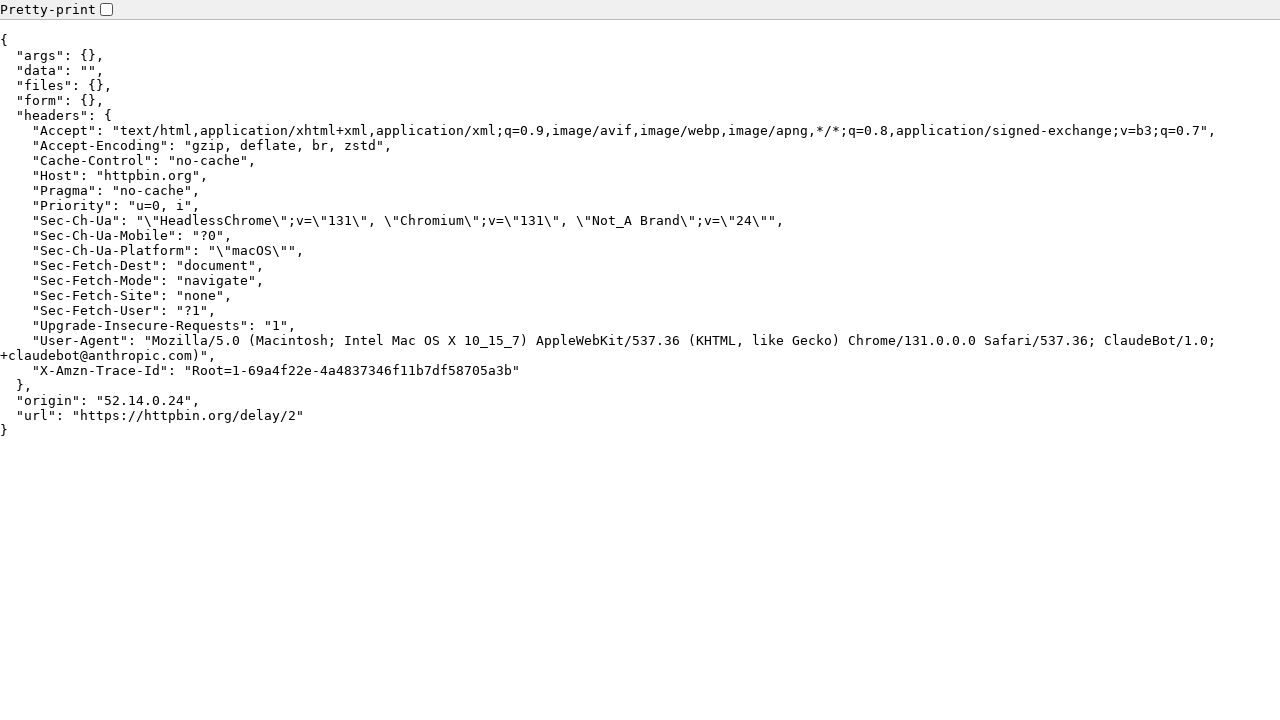

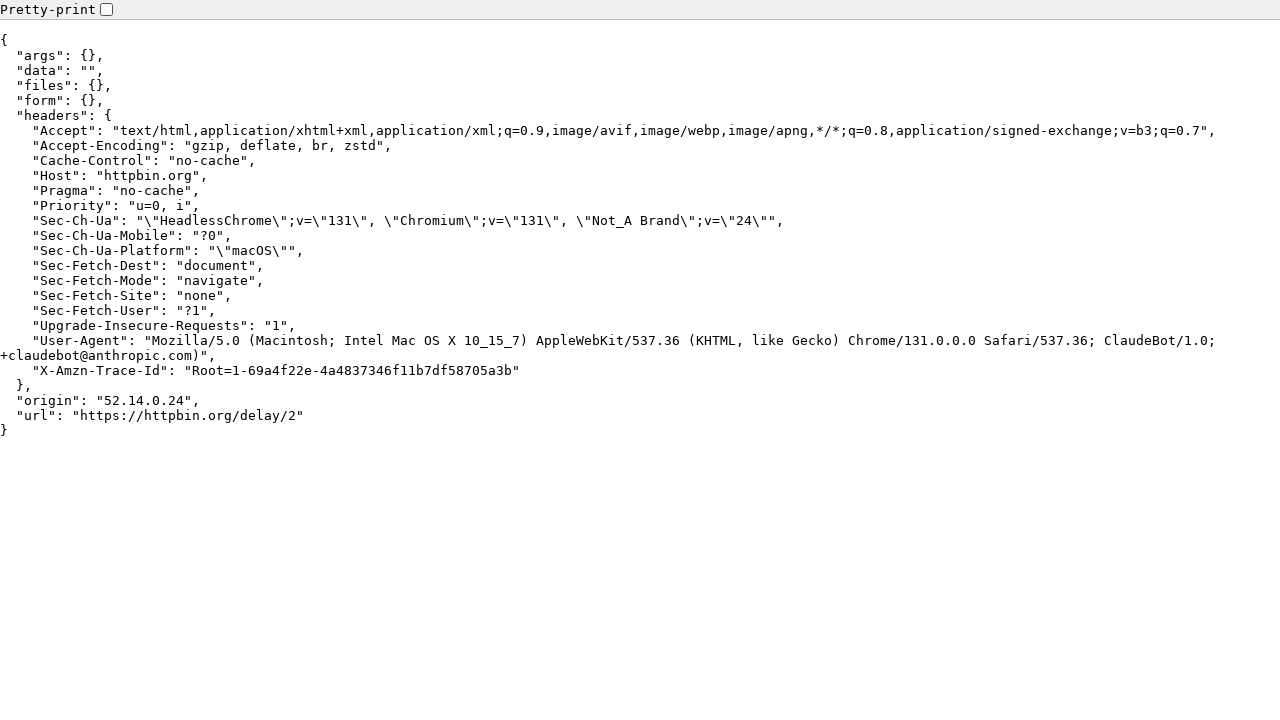